Waits for a specific price to appear, clicks a button, then solves a mathematical problem by calculating a value and submitting the answer

Starting URL: http://suninjuly.github.io/explicit_wait2.html

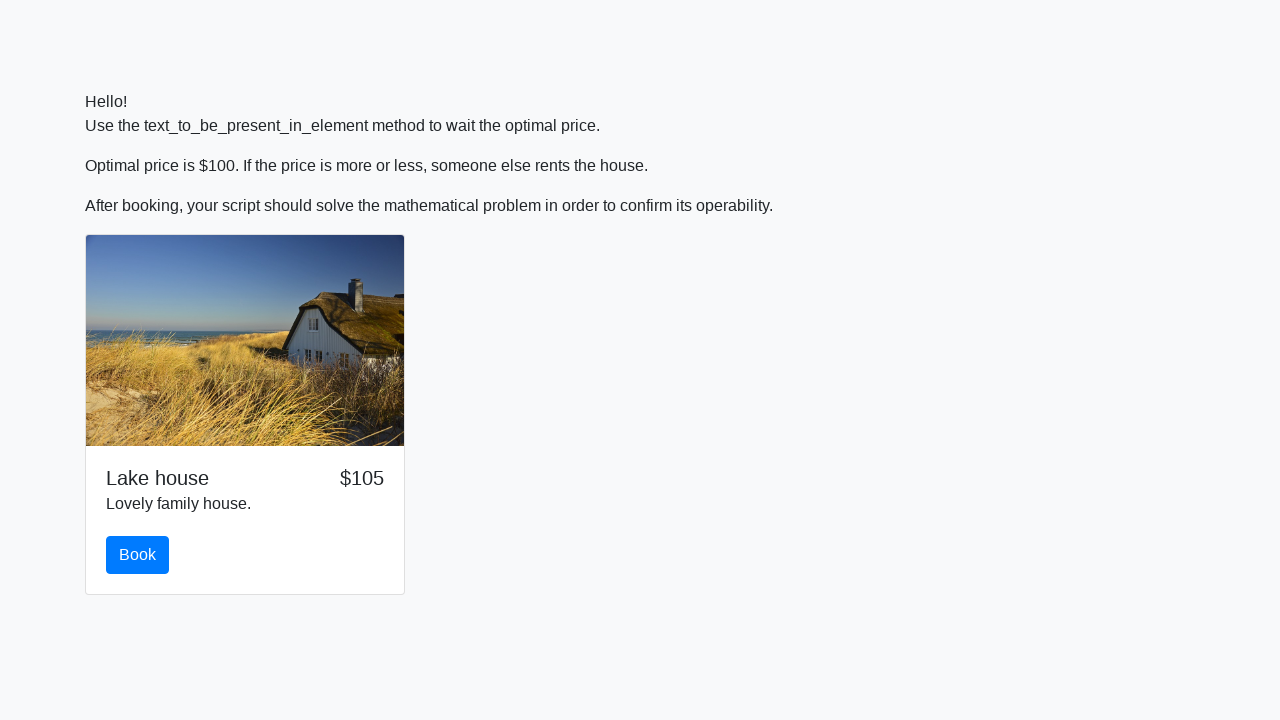

Waited for price to appear as $100
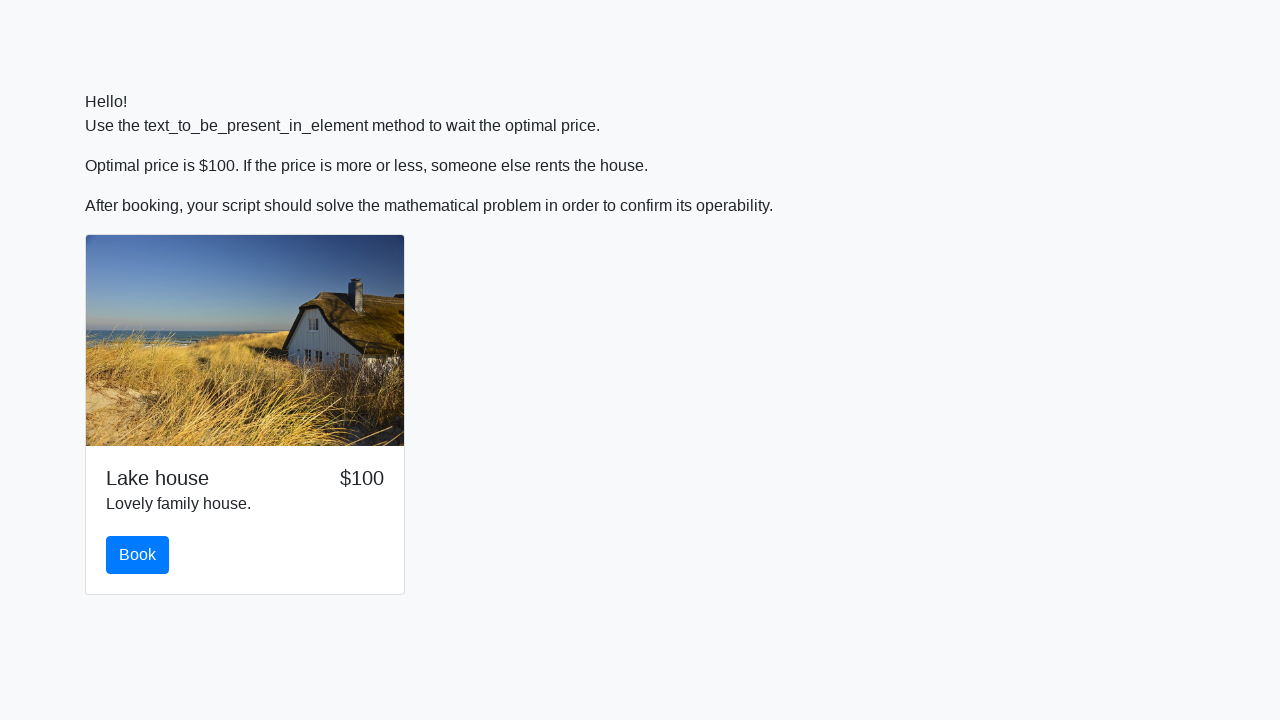

Clicked the book button at (138, 555) on button.btn
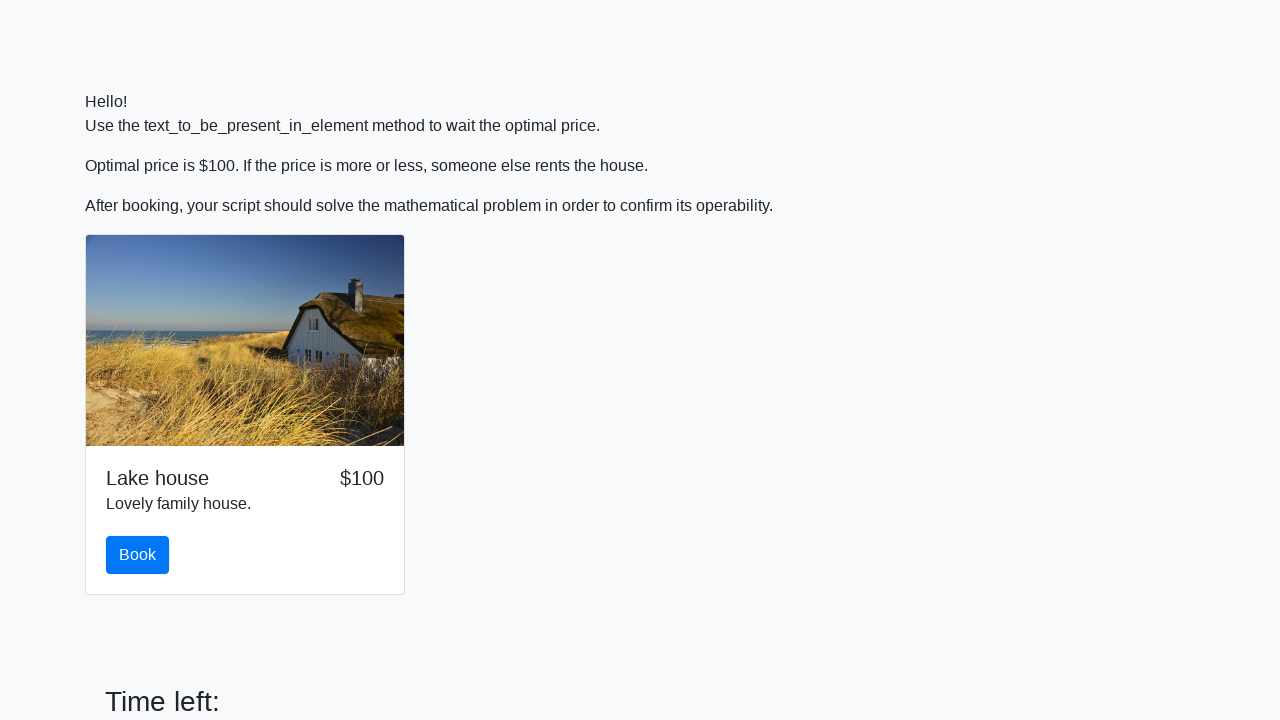

Retrieved the input value from #input_value
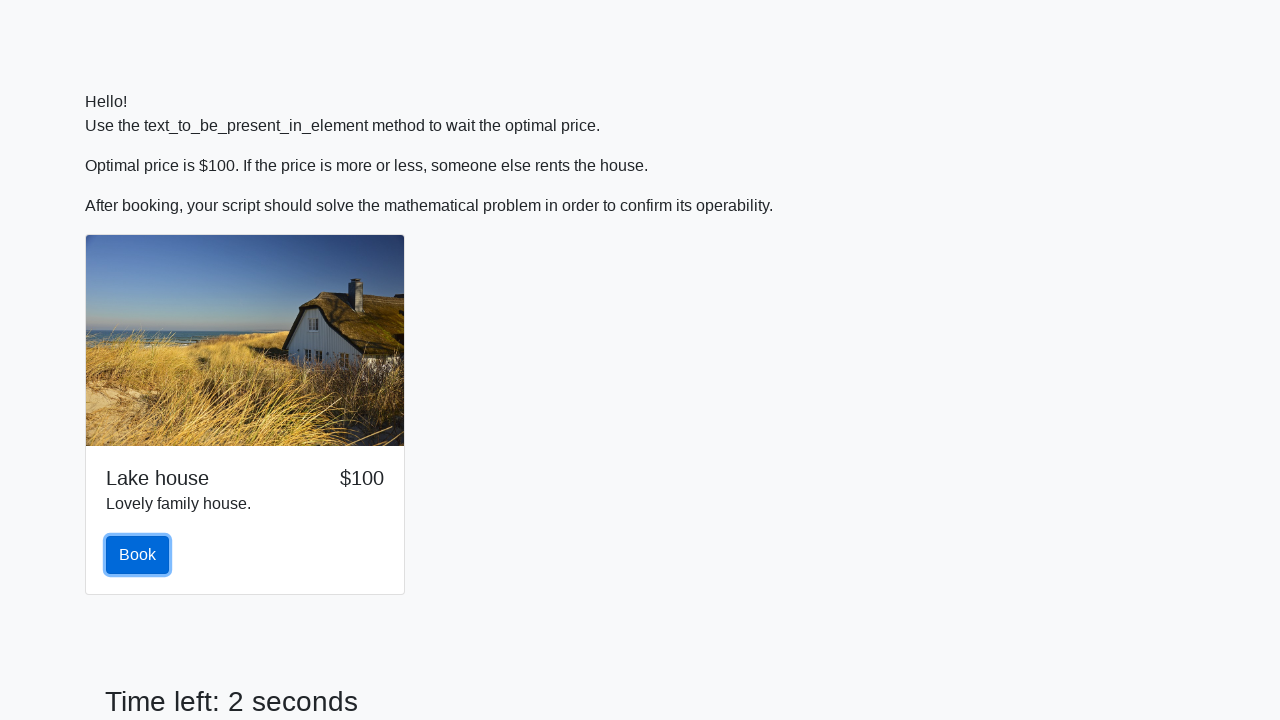

Calculated answer using formula: log(abs(12*sin(225))) = 2.4124379711092487
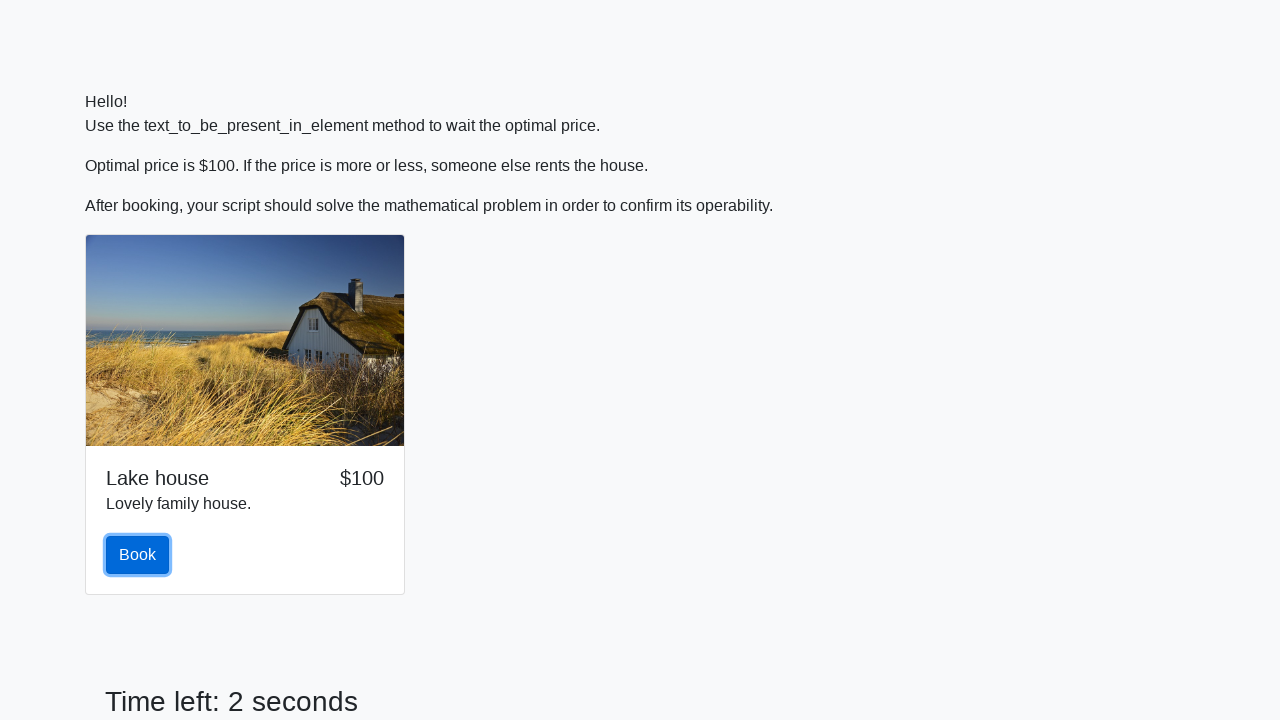

Filled answer field with calculated value: 2.4124379711092487 on #answer
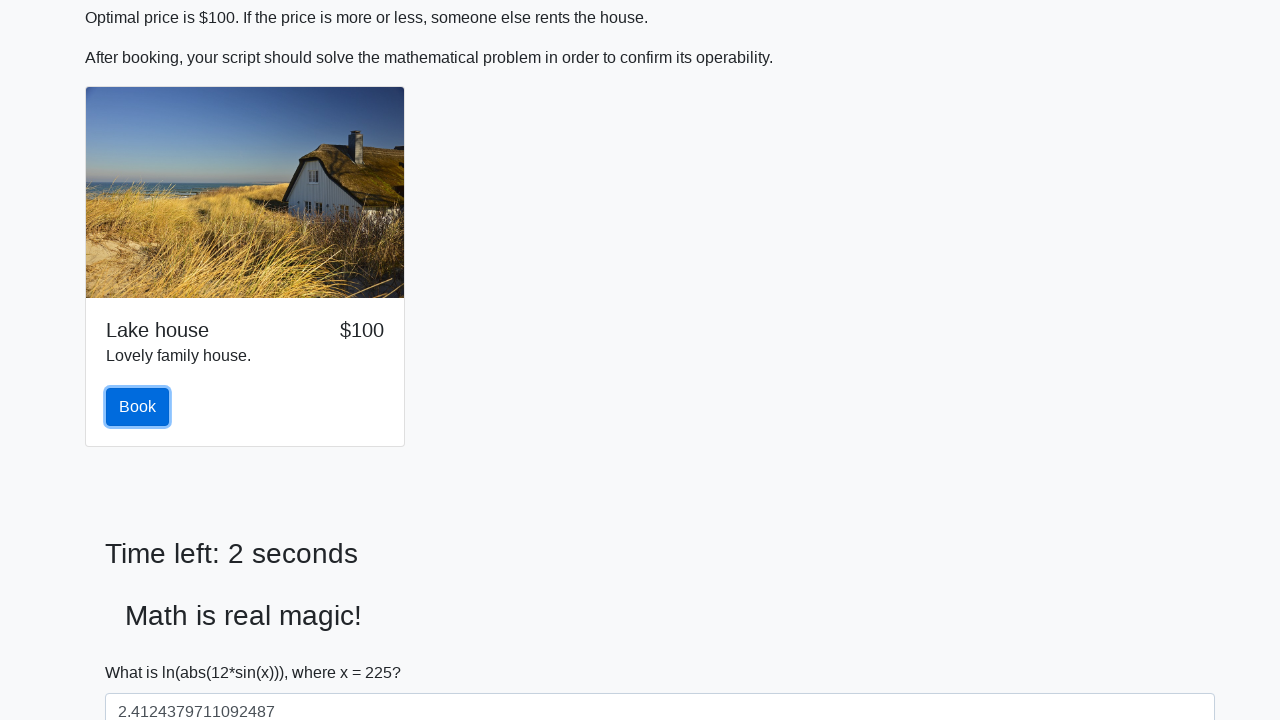

Clicked the solve button to submit the answer at (143, 651) on #solve
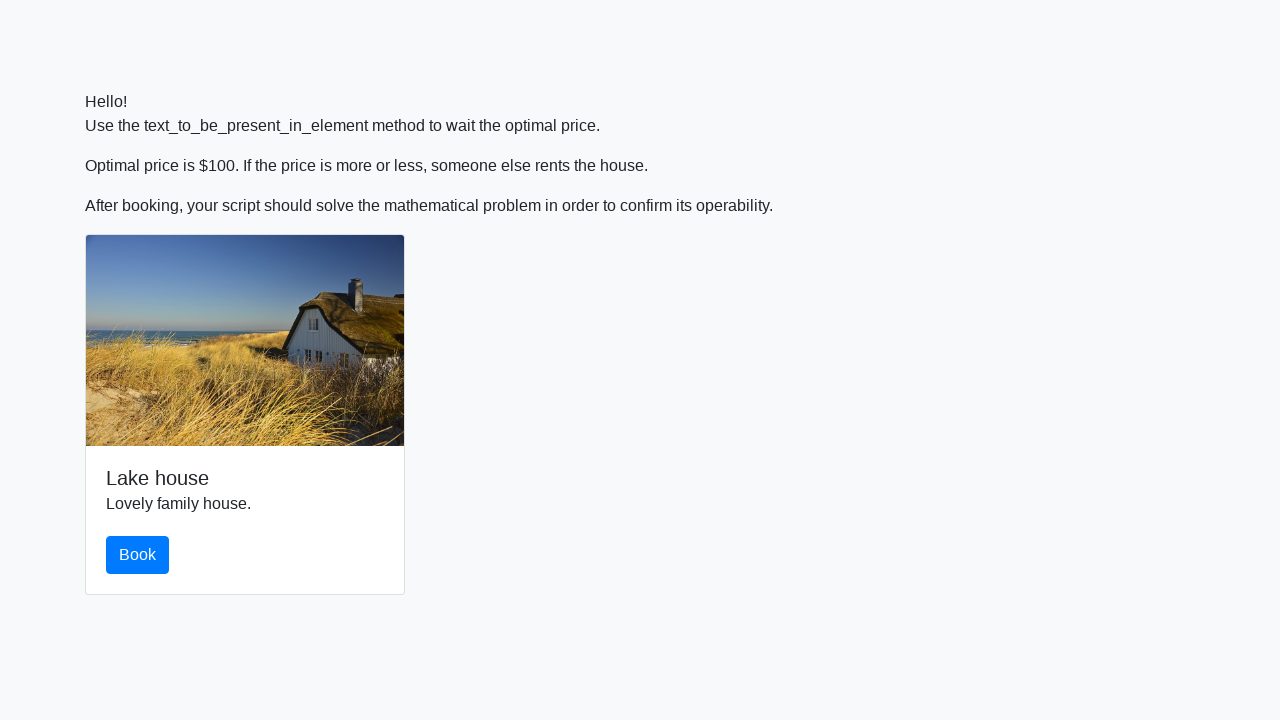

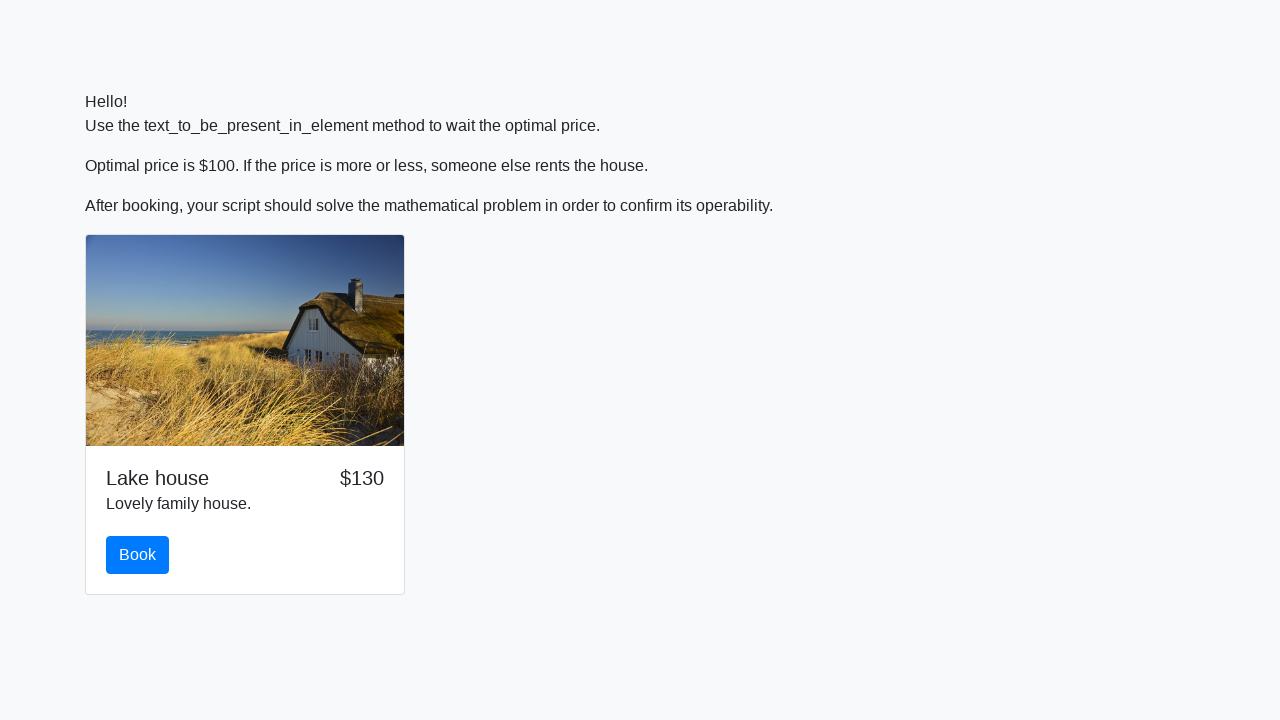